Tests clicking multiple items with Command key, including toggling selection off for item 2

Starting URL: https://demoqa.com/selectable/

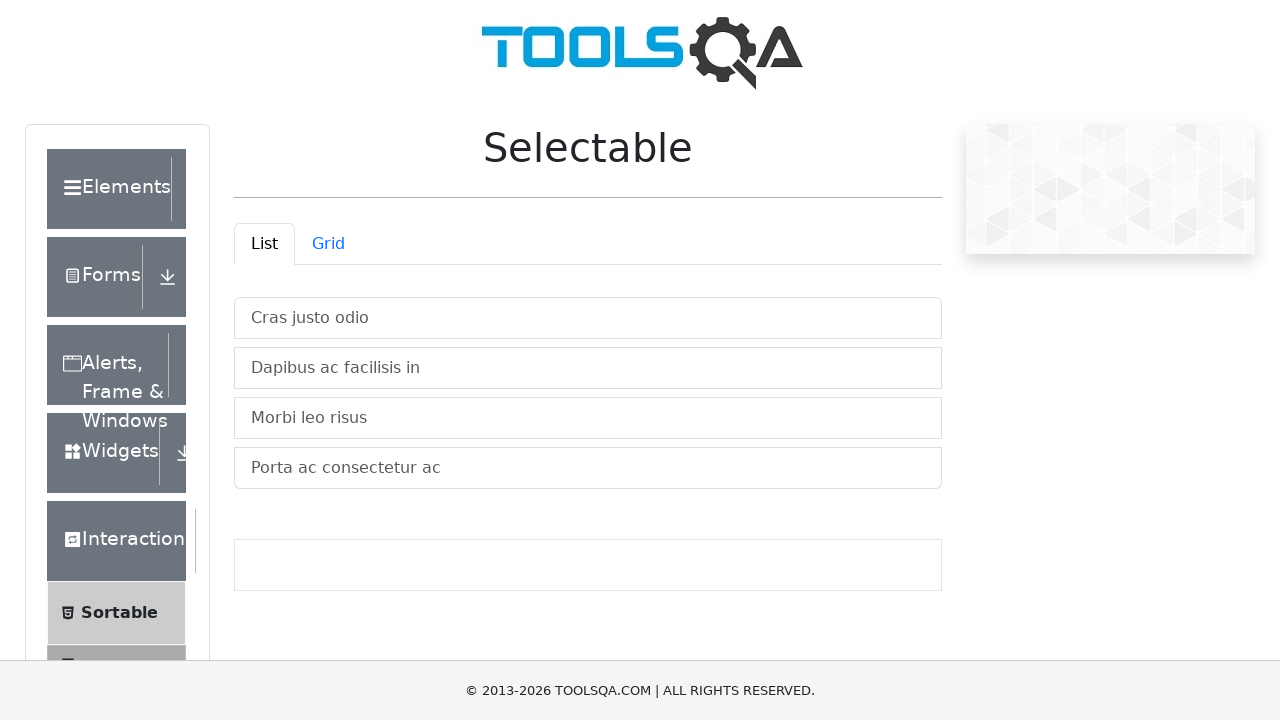

Clicked item 1 (Cras justo odio) with Command key to select at (588, 318) on //li[text()='Cras justo odio']
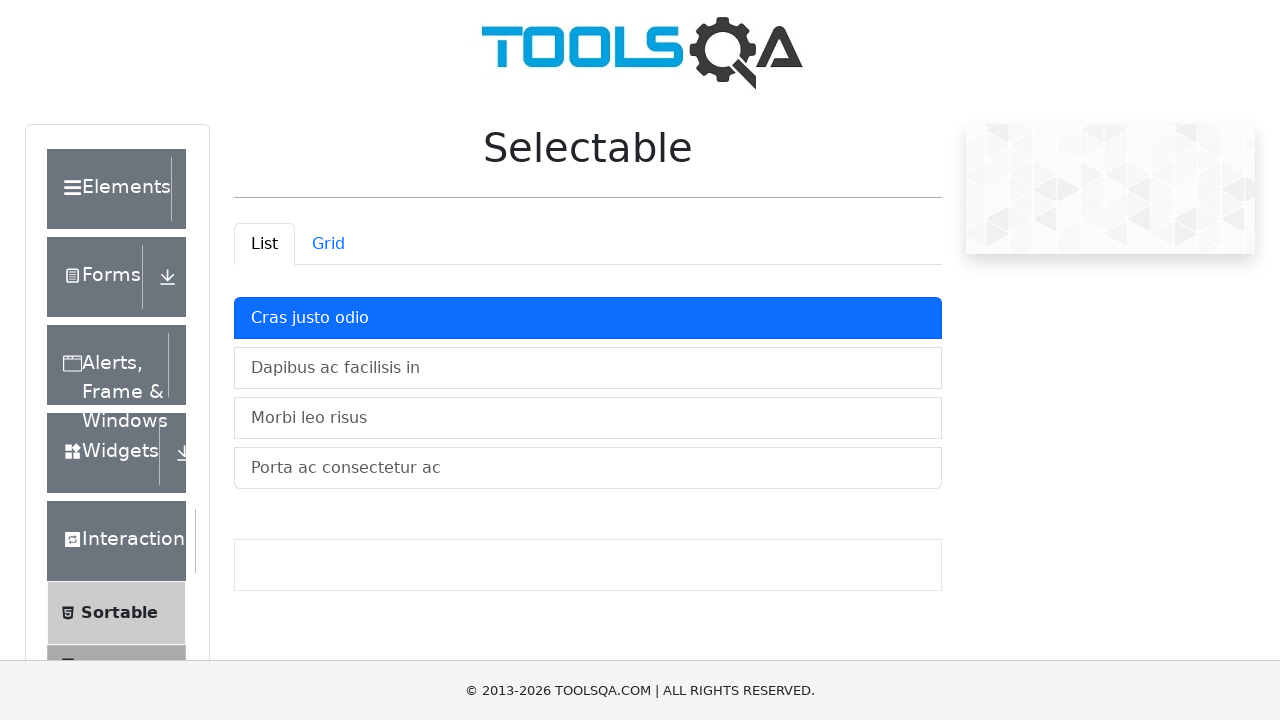

Clicked item 2 (Dapibus ac facilisis in) with Command key to select at (588, 368) on //li[text()='Dapibus ac facilisis in']
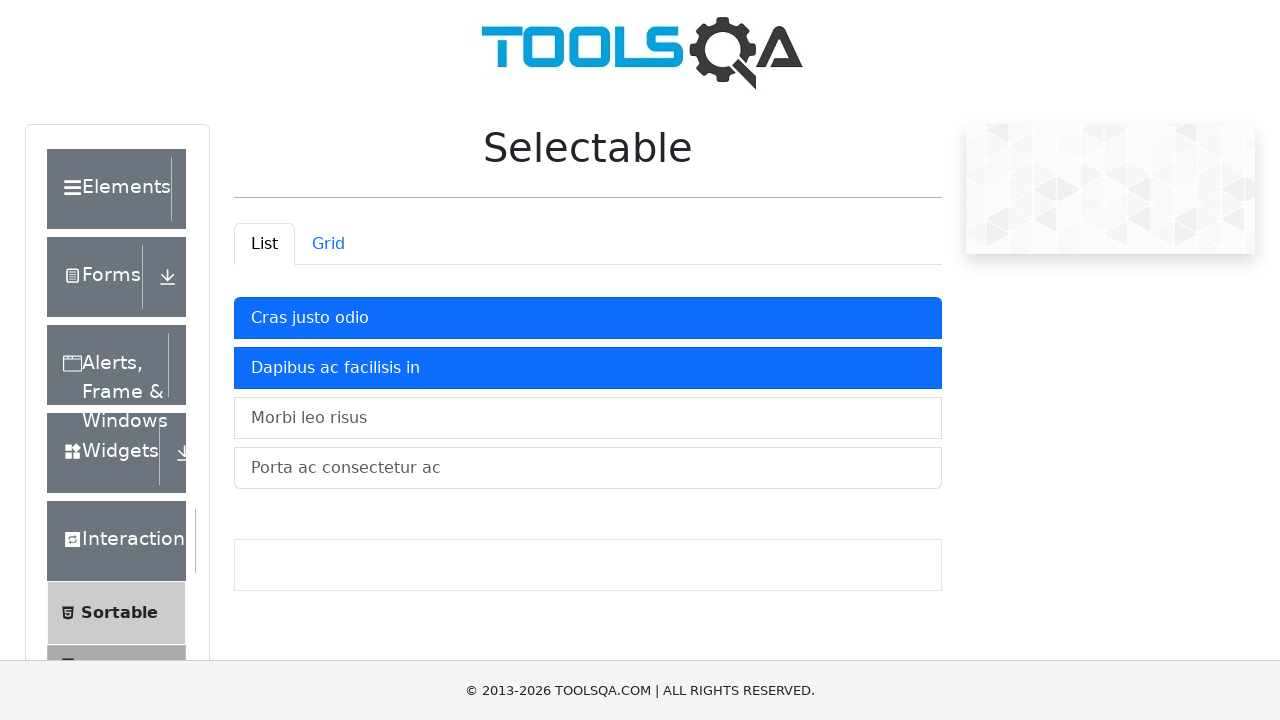

Clicked item 3 (Morbi leo risus) with Command key to select at (588, 418) on //li[text()='Morbi leo risus']
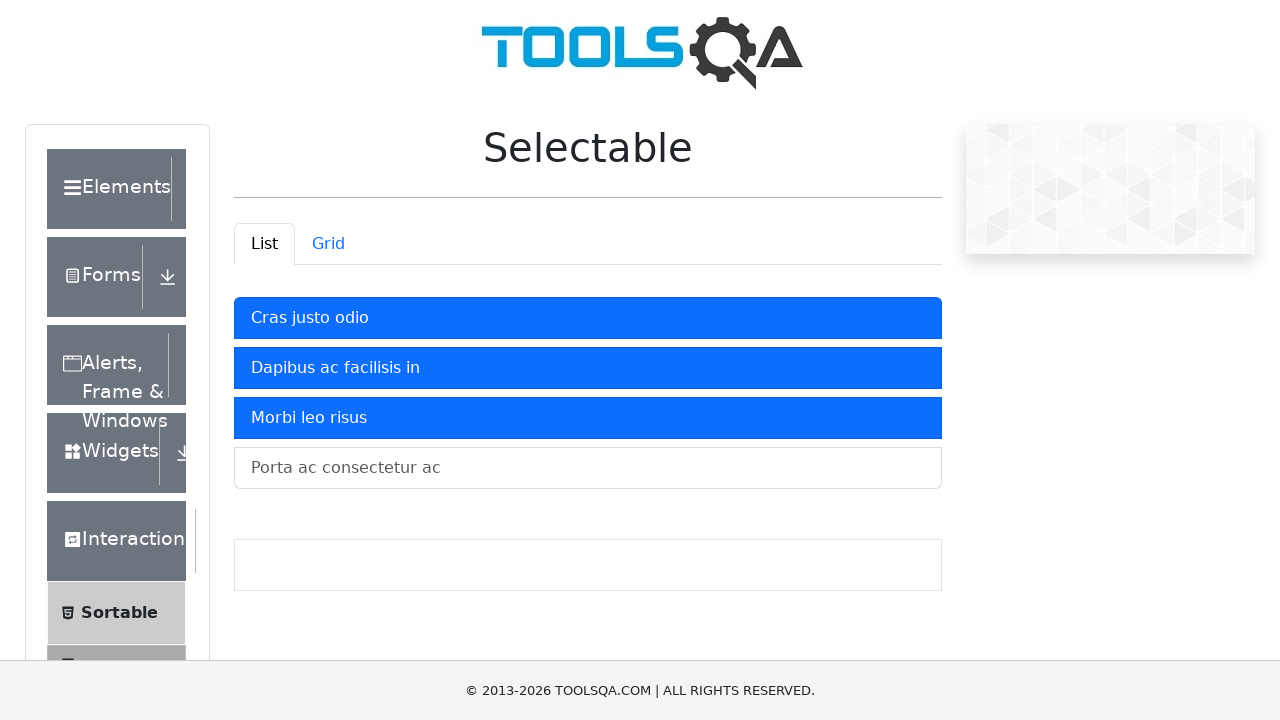

Clicked item 2 (Dapibus ac facilisis in) with Command key again to deselect at (588, 368) on //li[text()='Dapibus ac facilisis in']
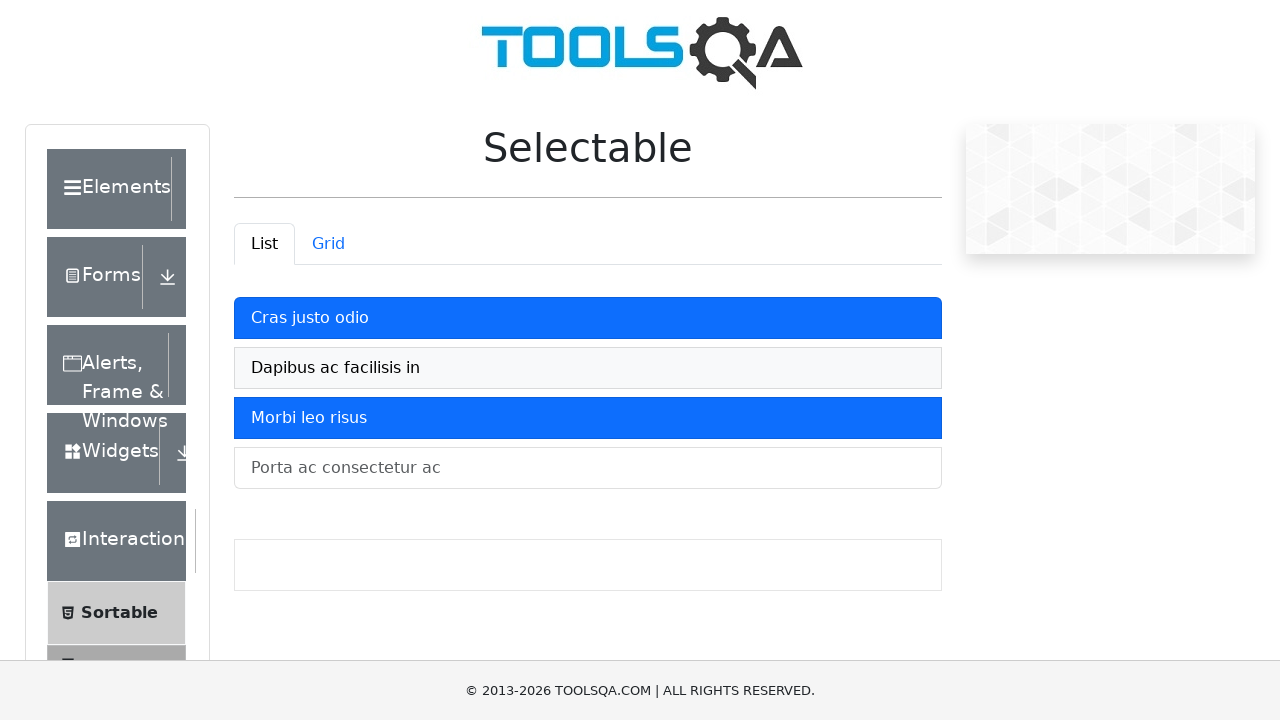

Waited 500ms for selection state to update
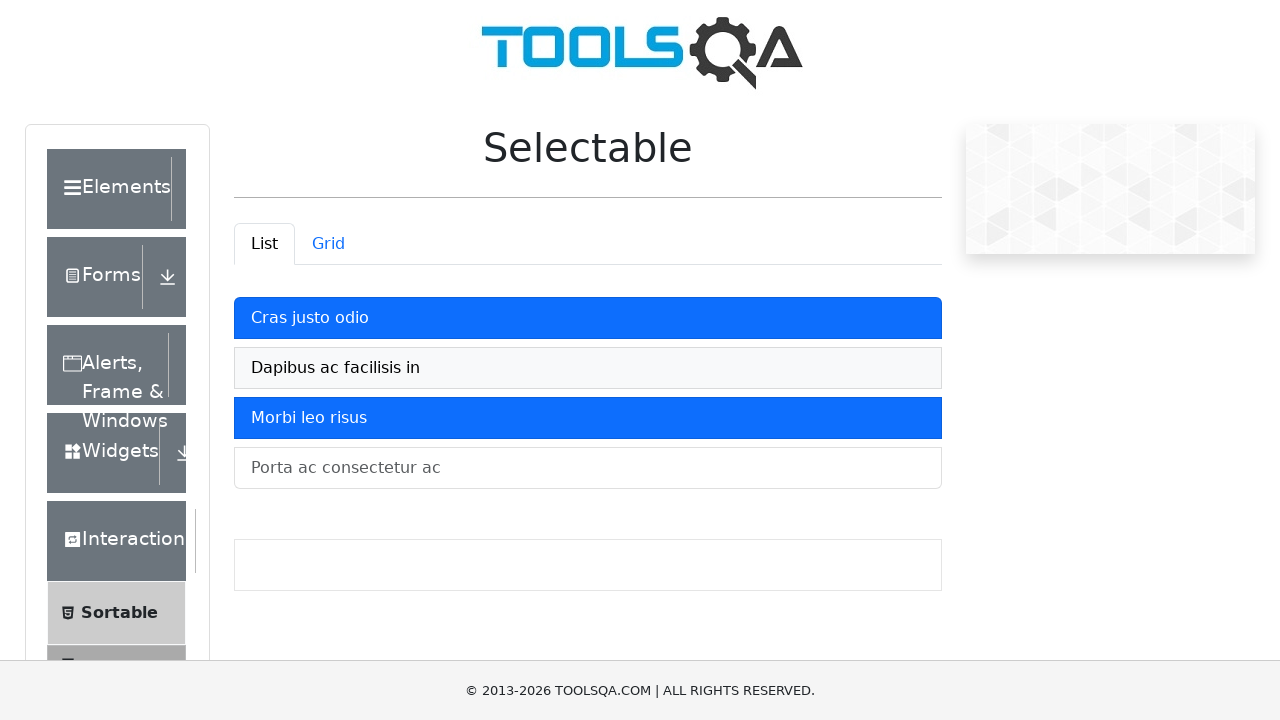

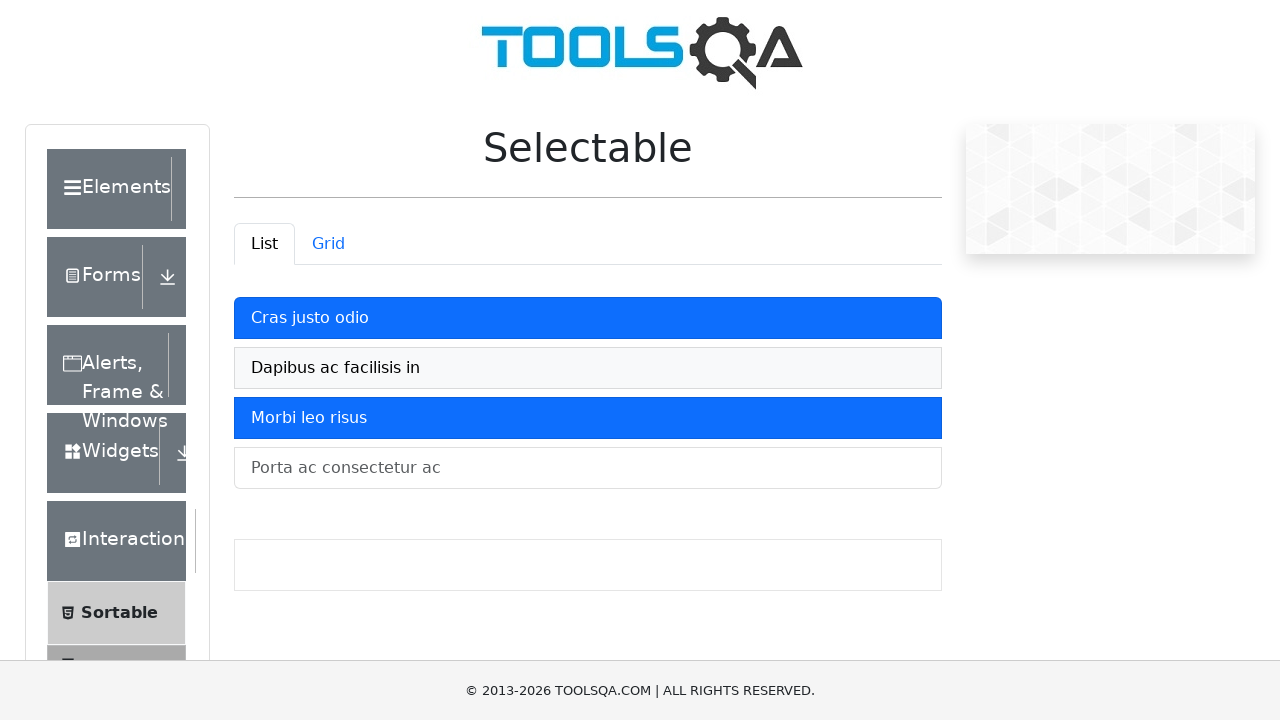